Tests mouse and keyboard interactions on a webpage by moving the mouse to specific coordinates, clicking, and using keyboard navigation

Starting URL: https://www.toolsqa.com/selenium-webdriver/robot-class-mouse-events/

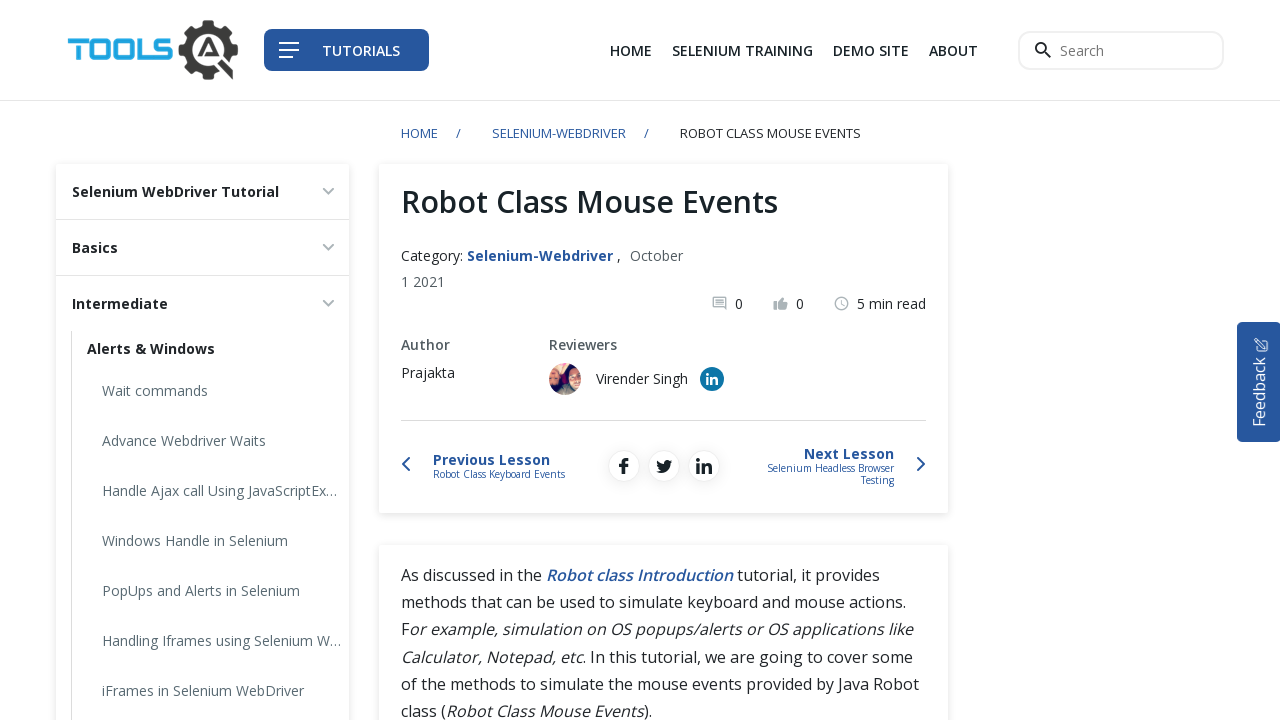

Moved mouse to coordinates (850, 400) at (850, 400)
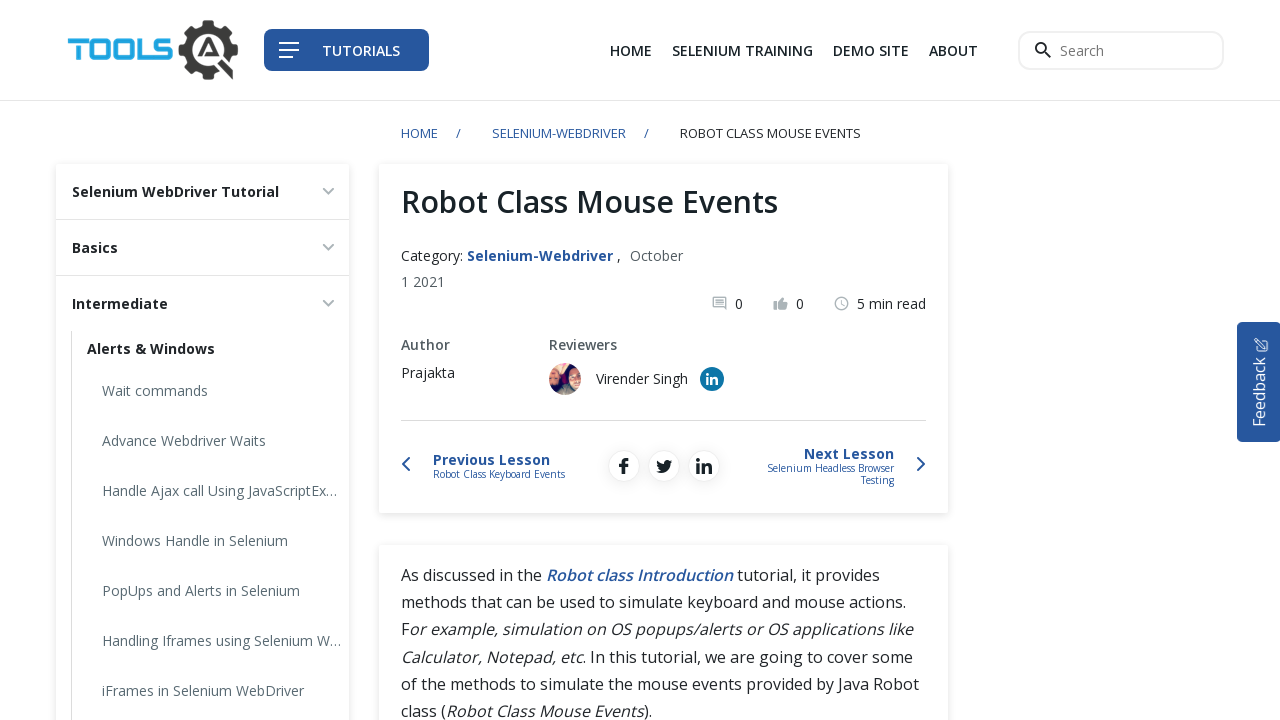

Moved mouse to coordinates (950, 500) at (950, 500)
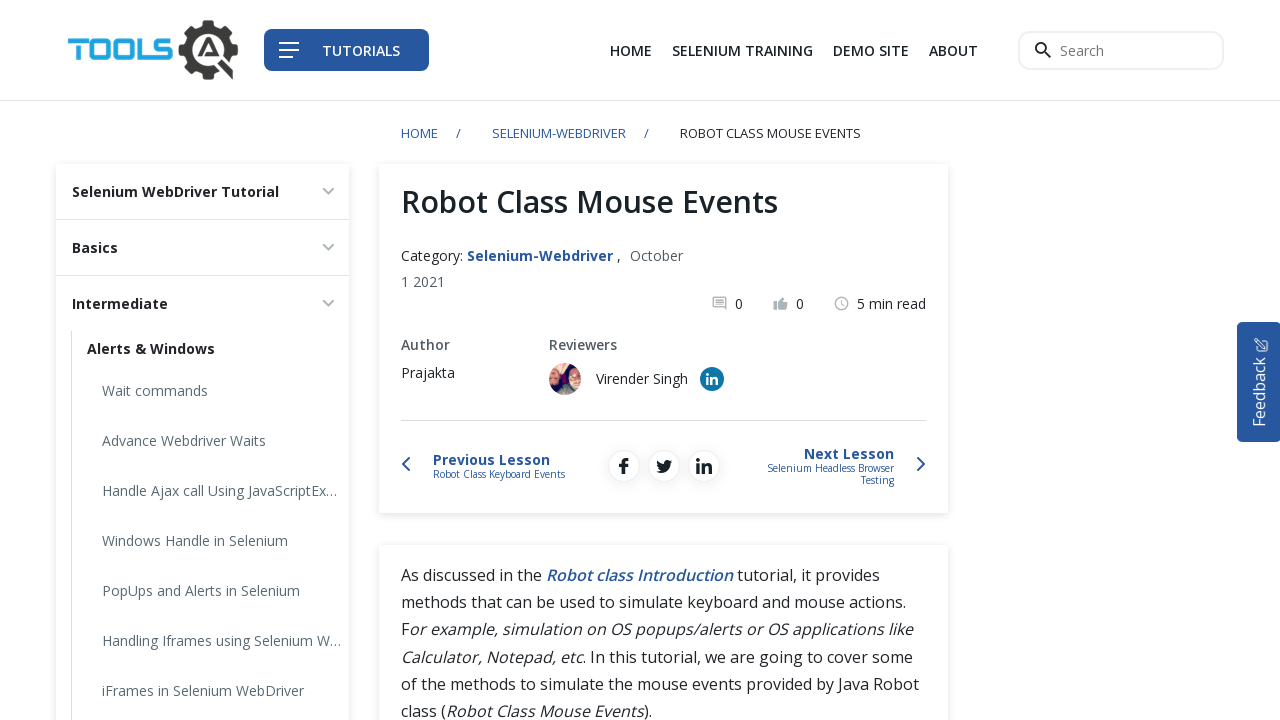

Pressed mouse button down at (950, 500)
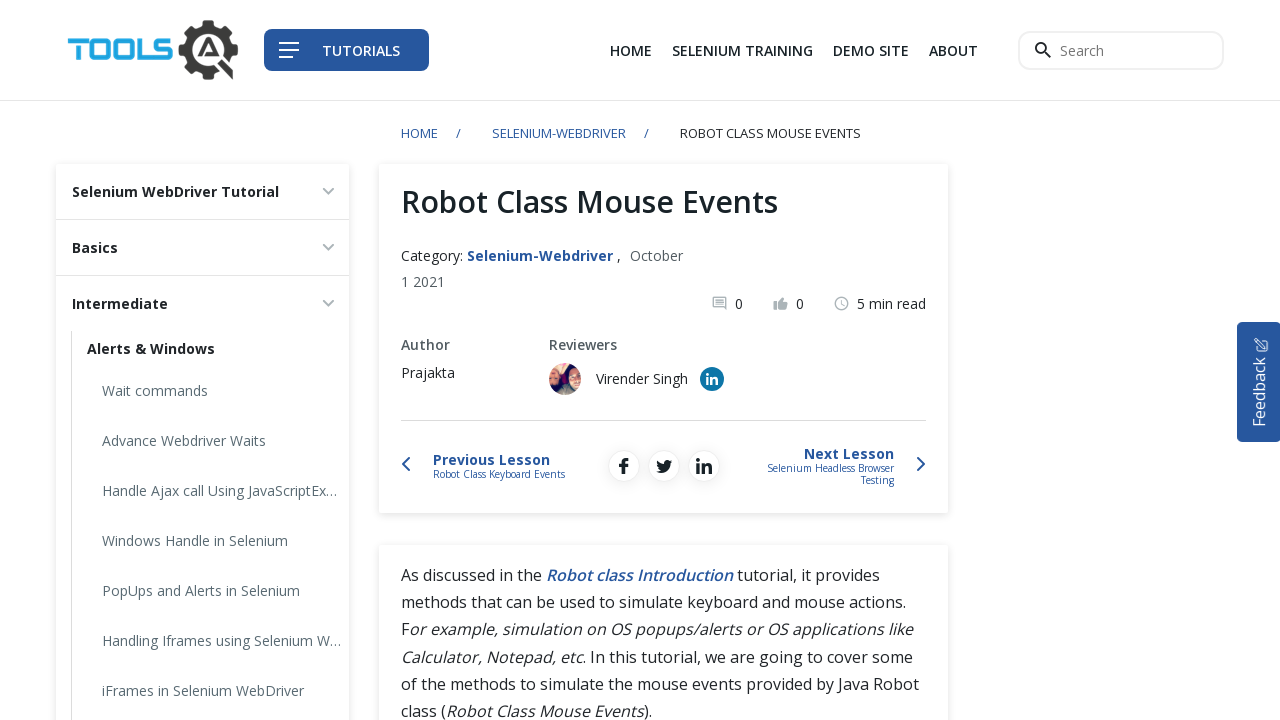

Pressed ArrowDown key
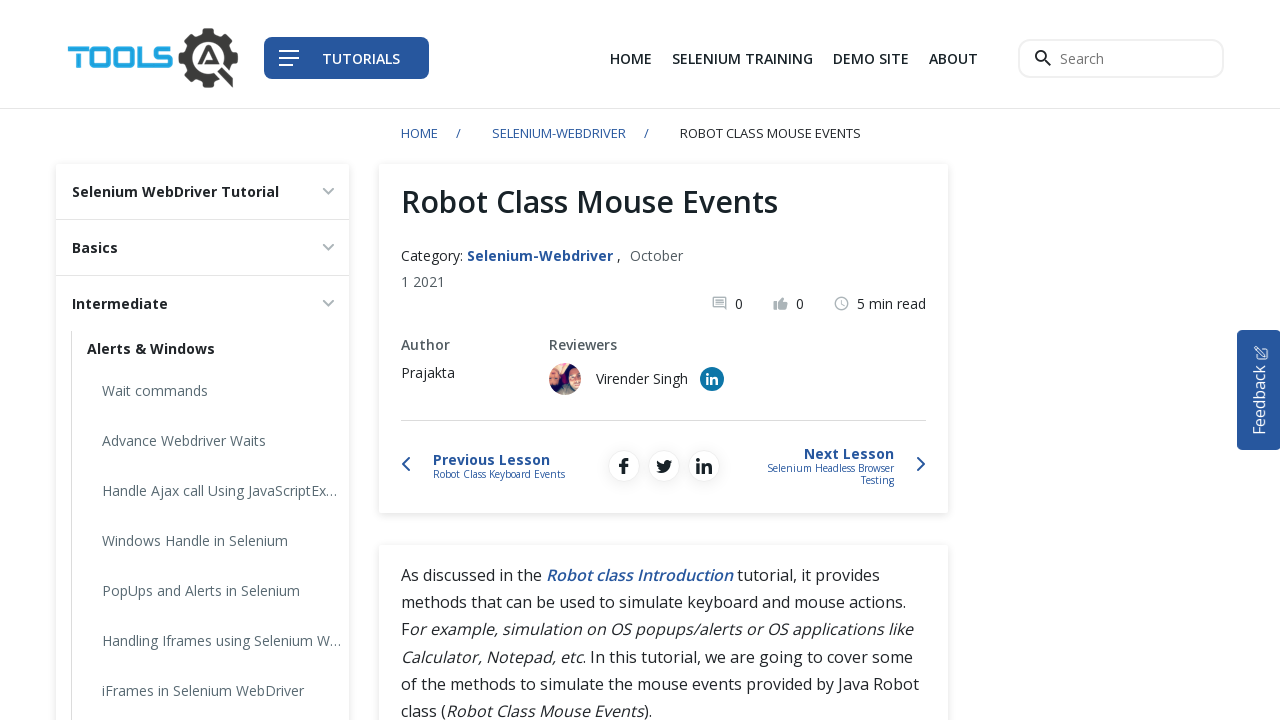

Released mouse button at (950, 500)
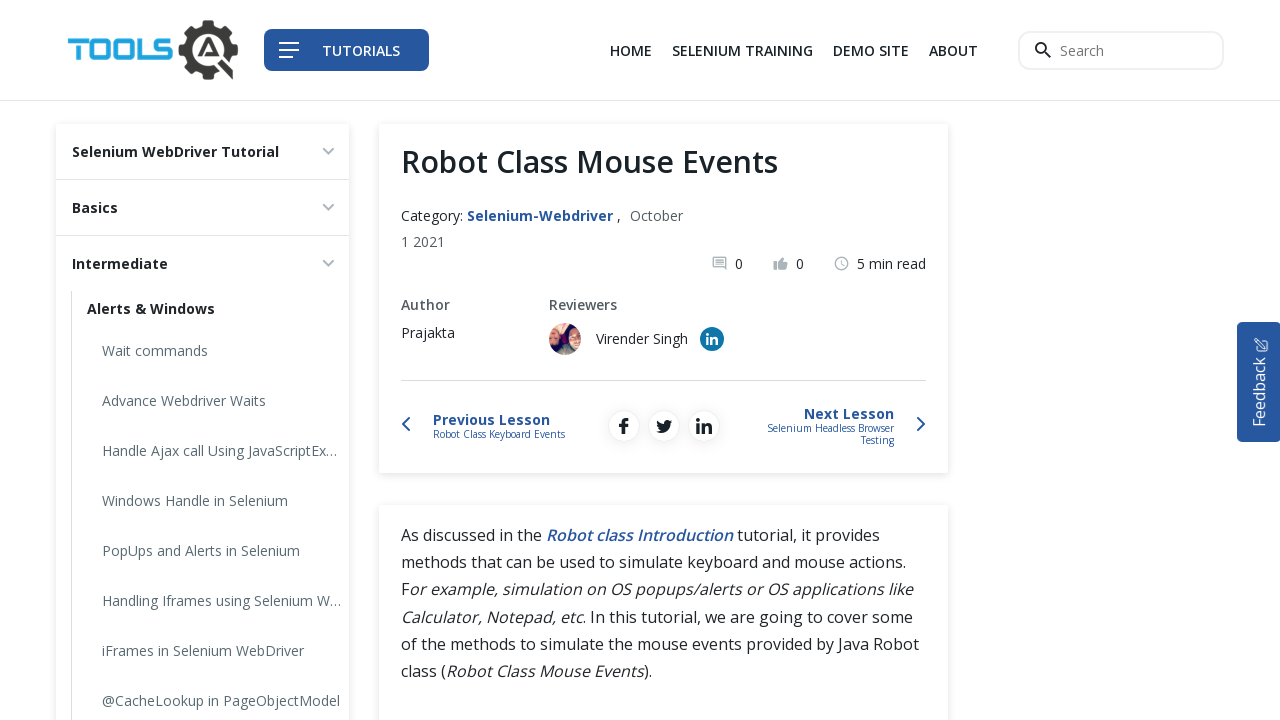

Pressed Enter key
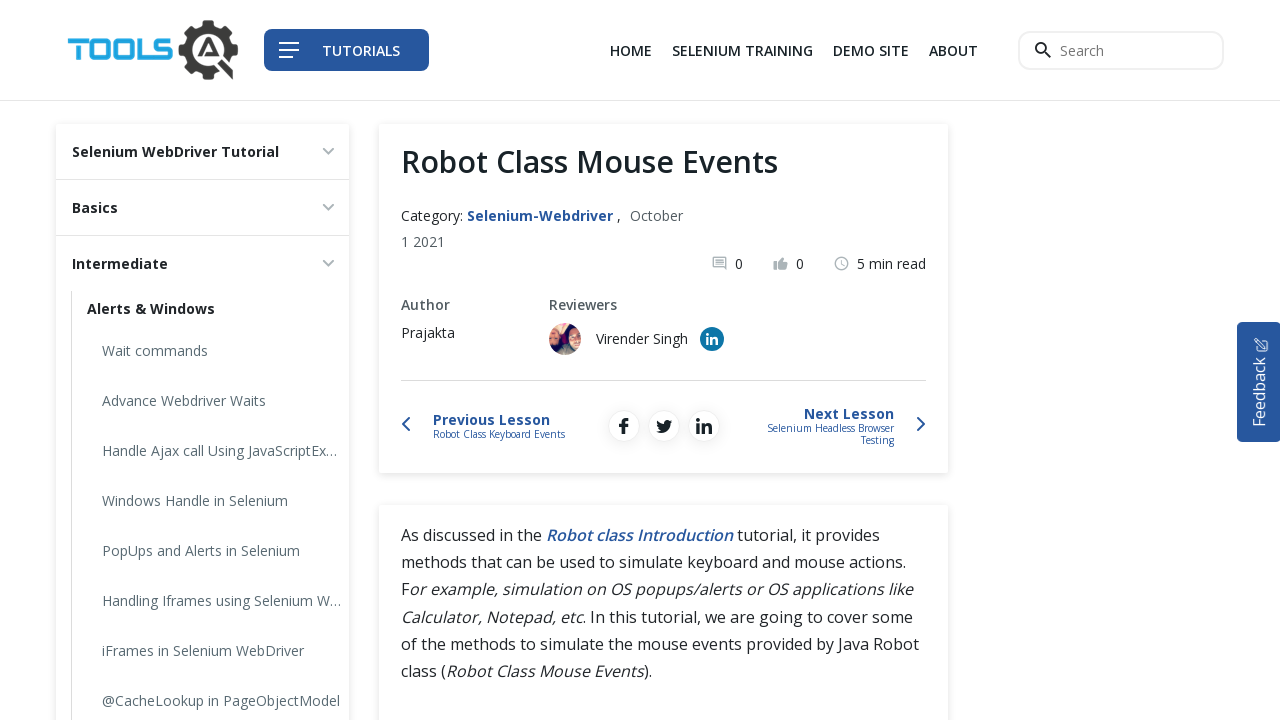

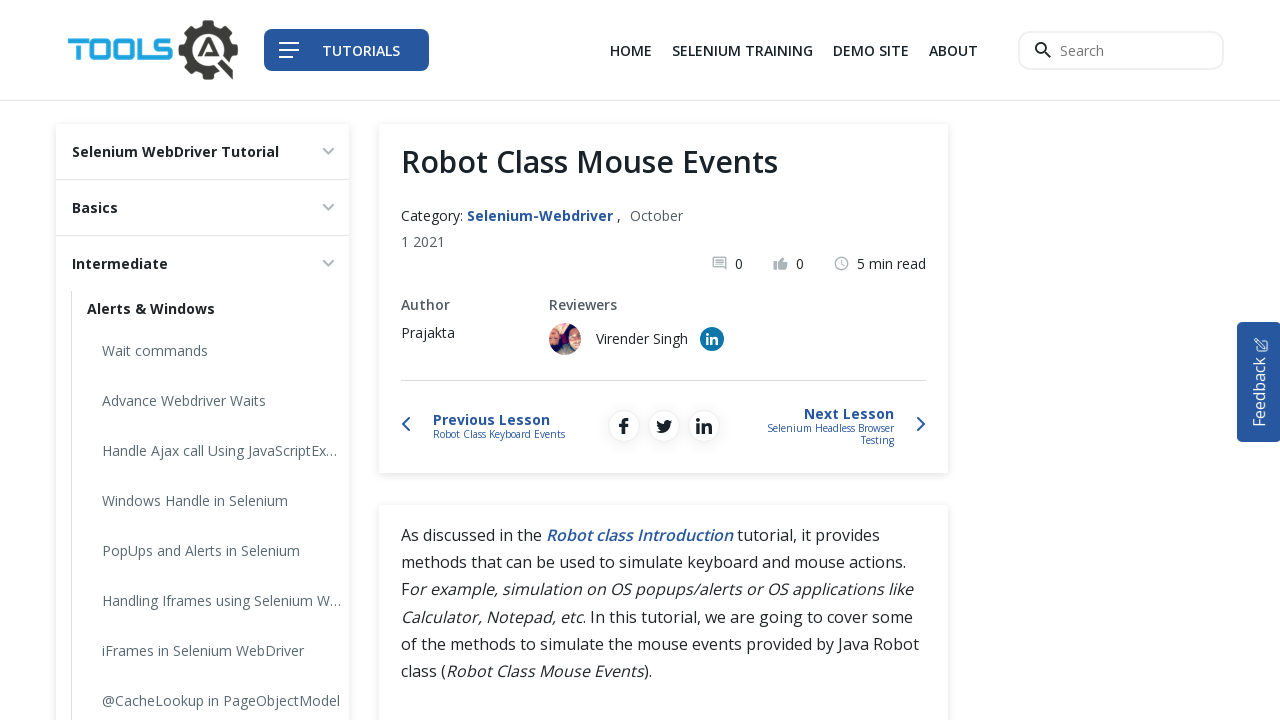